Tests the user registration flow on ParaBank by filling out the registration form with personal details, address, contact information, and account credentials, then submitting the form.

Starting URL: https://parabank.parasoft.com

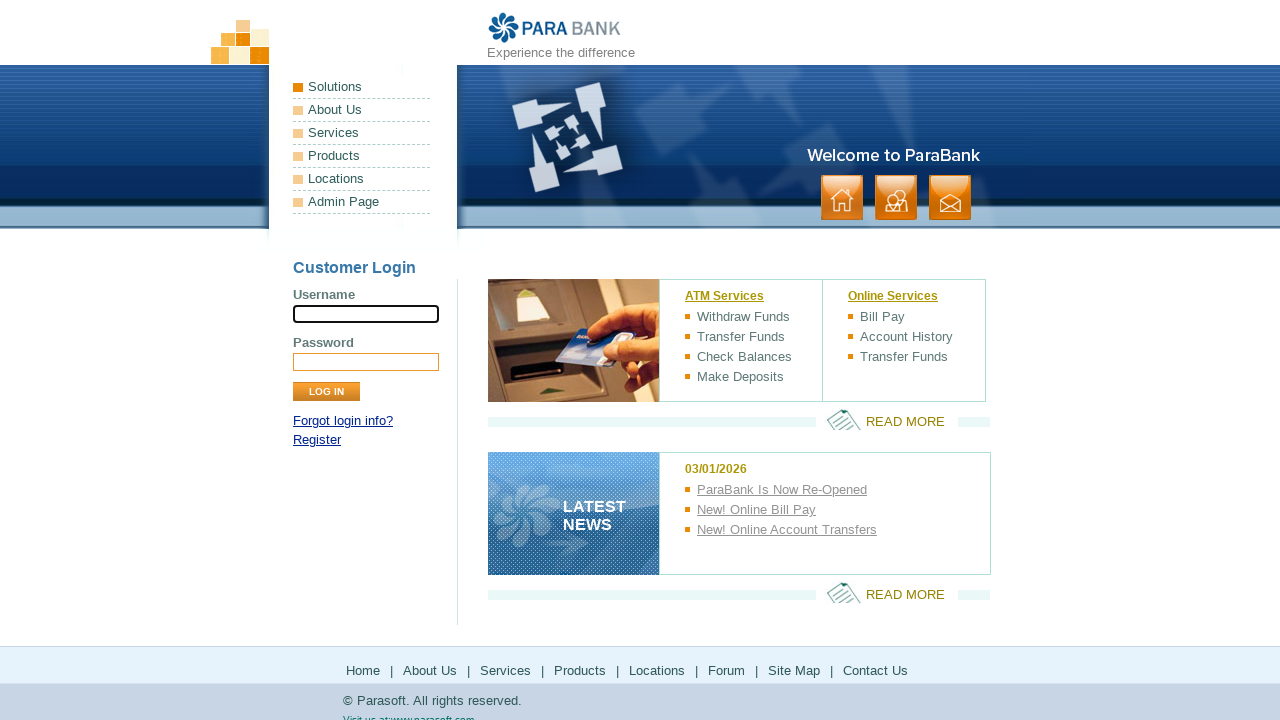

Clicked on the registration link at (317, 440) on xpath=//*[@id='loginPanel']/p[2]/a
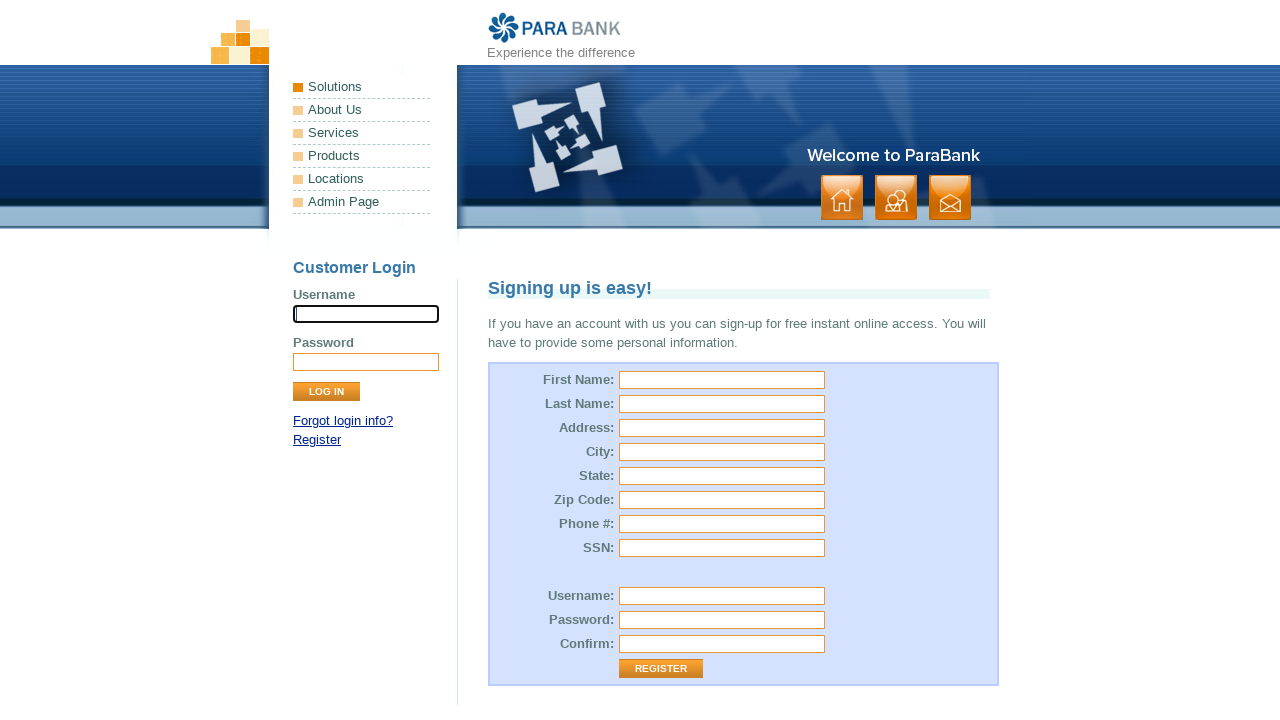

Filled first name field with 'Marcus' on #customer\.firstName
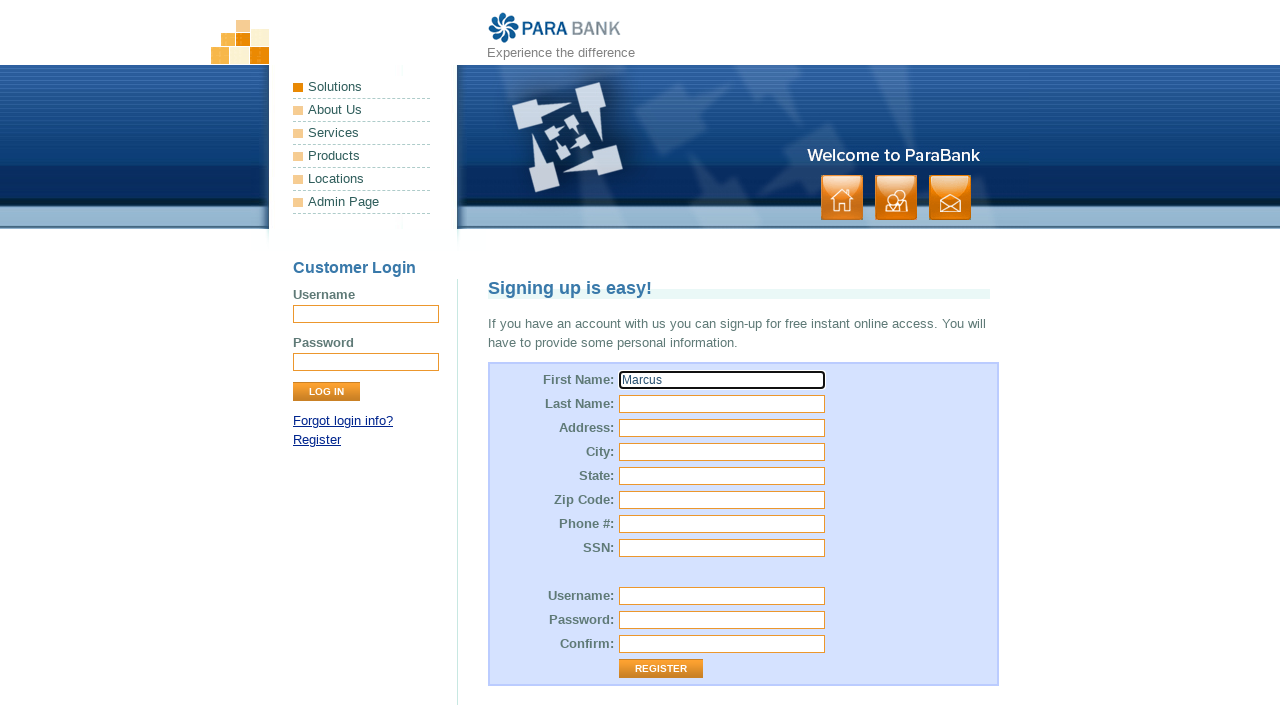

Filled last name field with 'Thompson' on #customer\.lastName
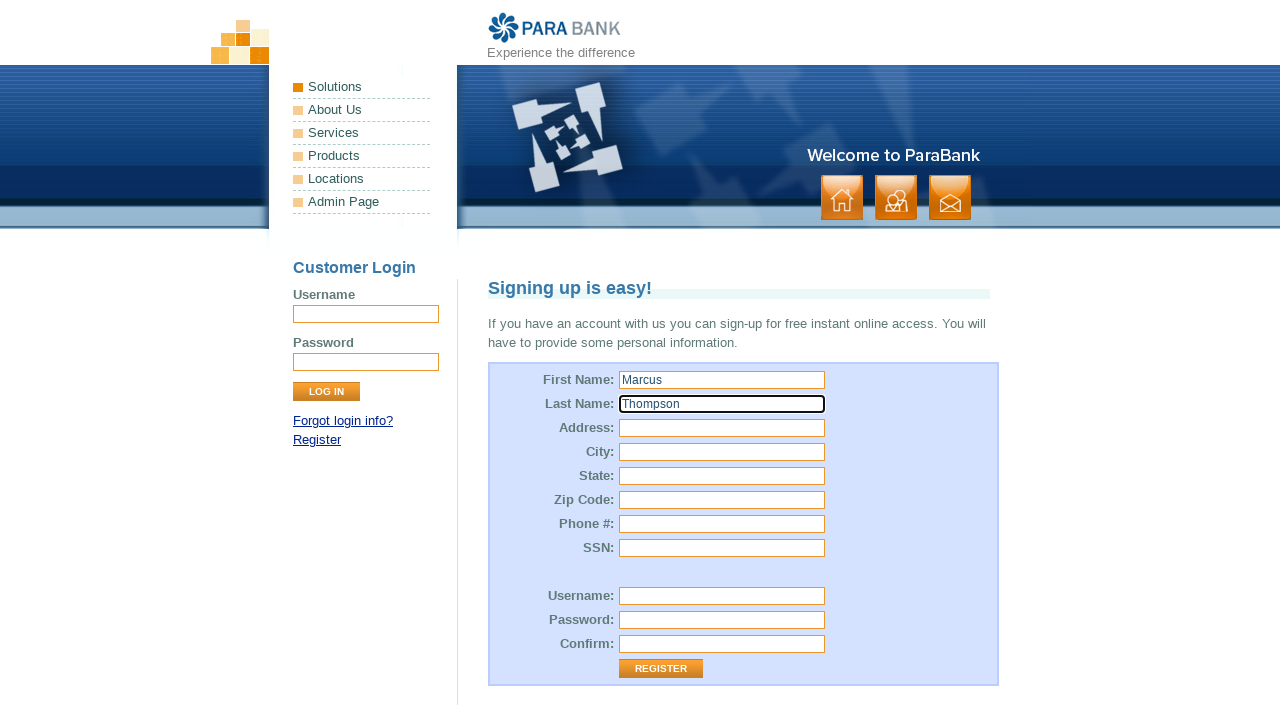

Filled street address field with '742 Elm Avenue' on input[name='customer.address.street']
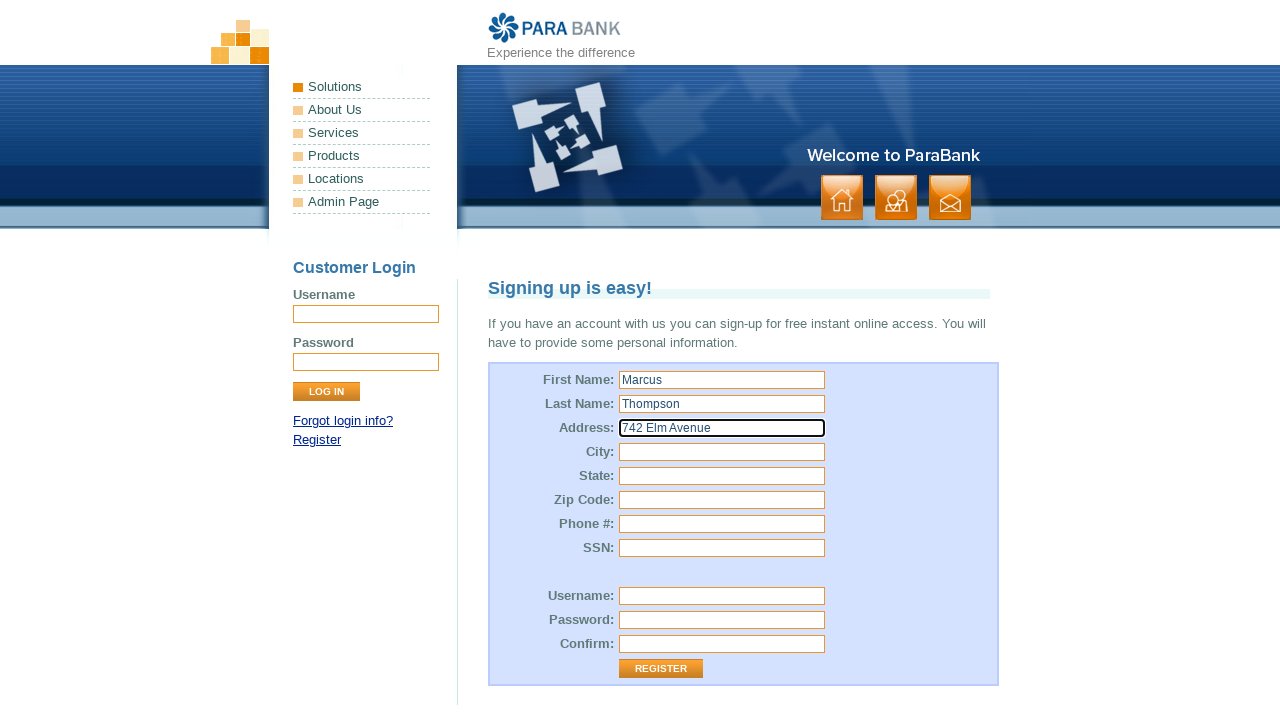

Filled city field with 'Boston' on input[name='customer.address.city']
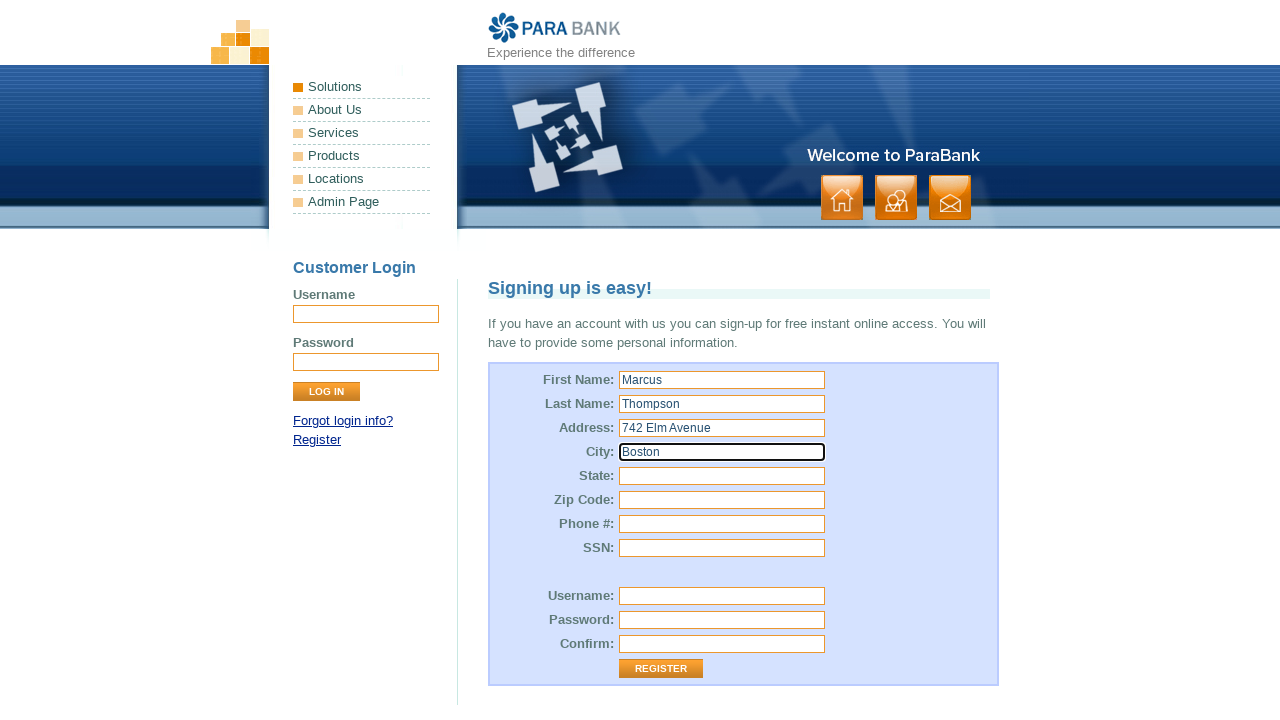

Filled state field with 'Massachusetts' on #customer\.address\.state
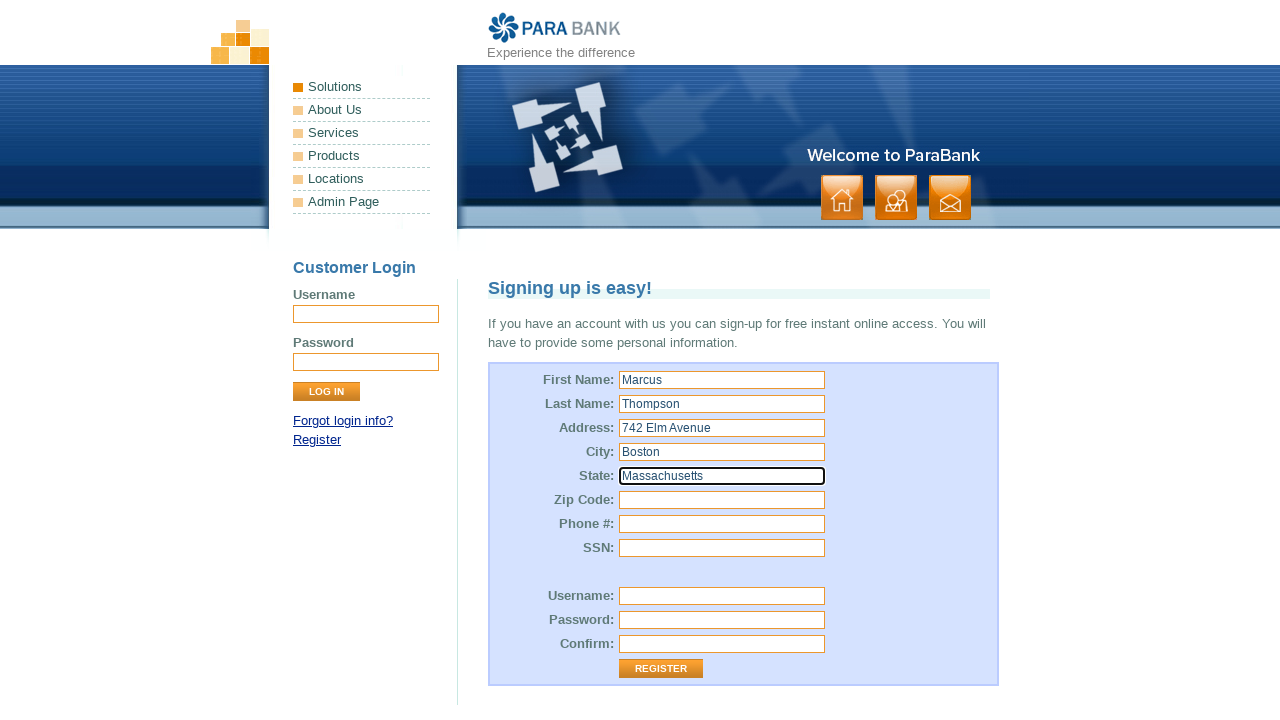

Filled zip code field with '02101' on #customer\.address\.zipCode
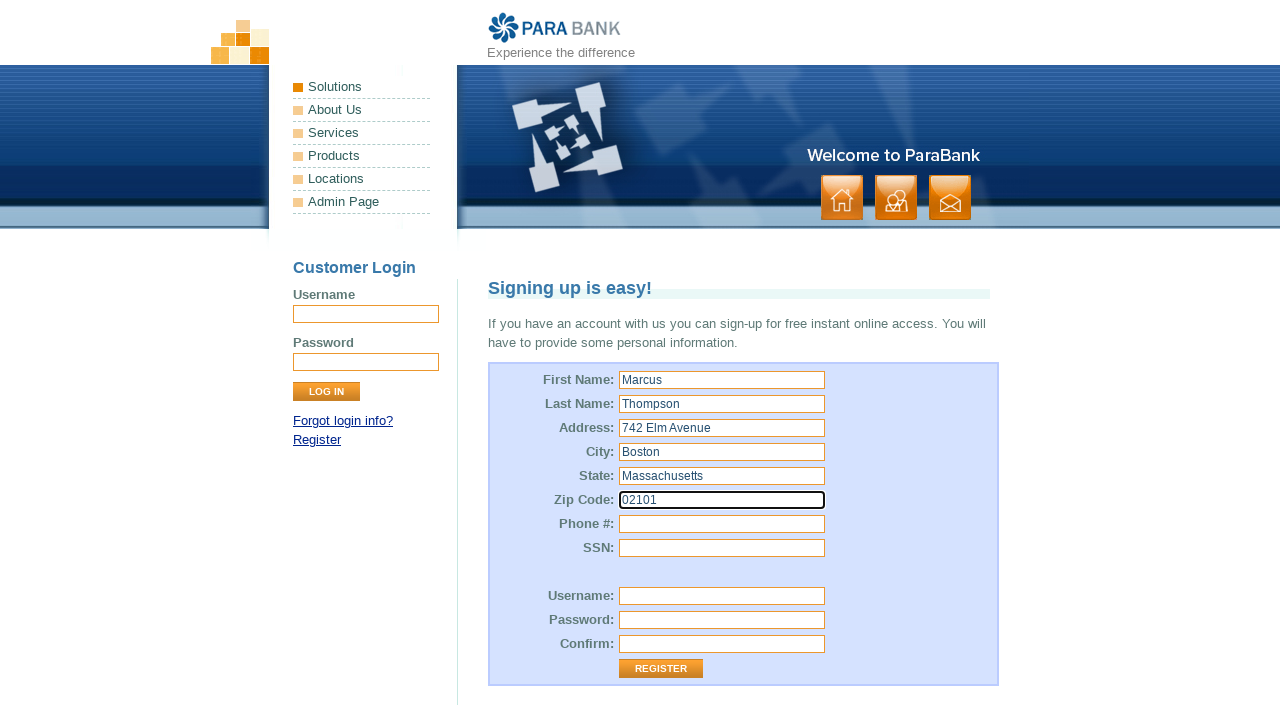

Filled phone number field with '6175551234' on #customer\.phoneNumber
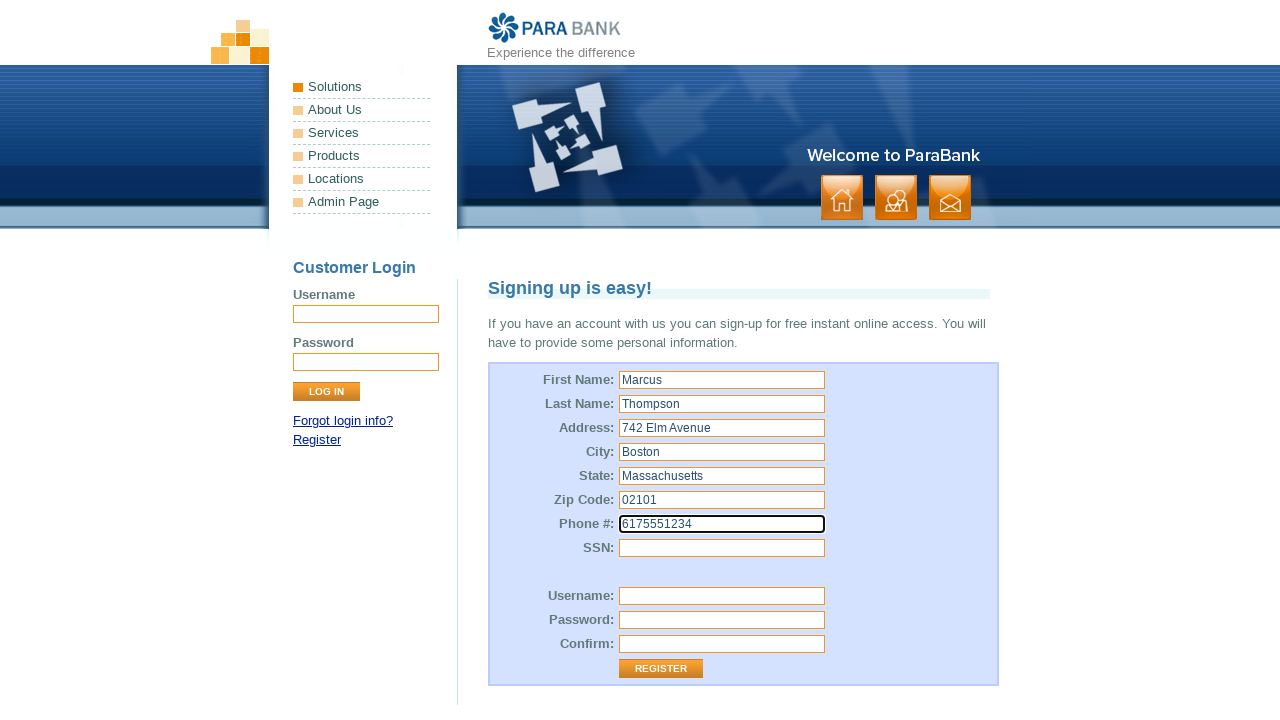

Filled SSN field with '123456789' on #customer\.ssn
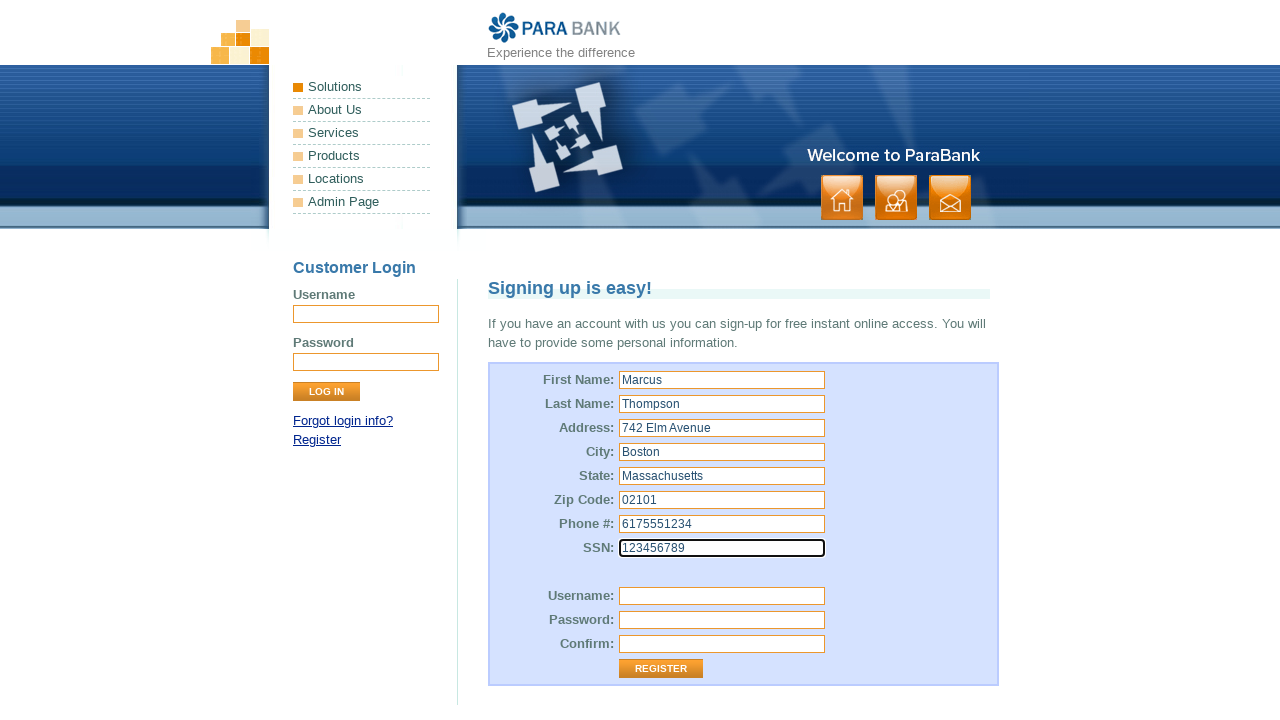

Filled username field with 'mthompson2024' on input[name='customer.username']
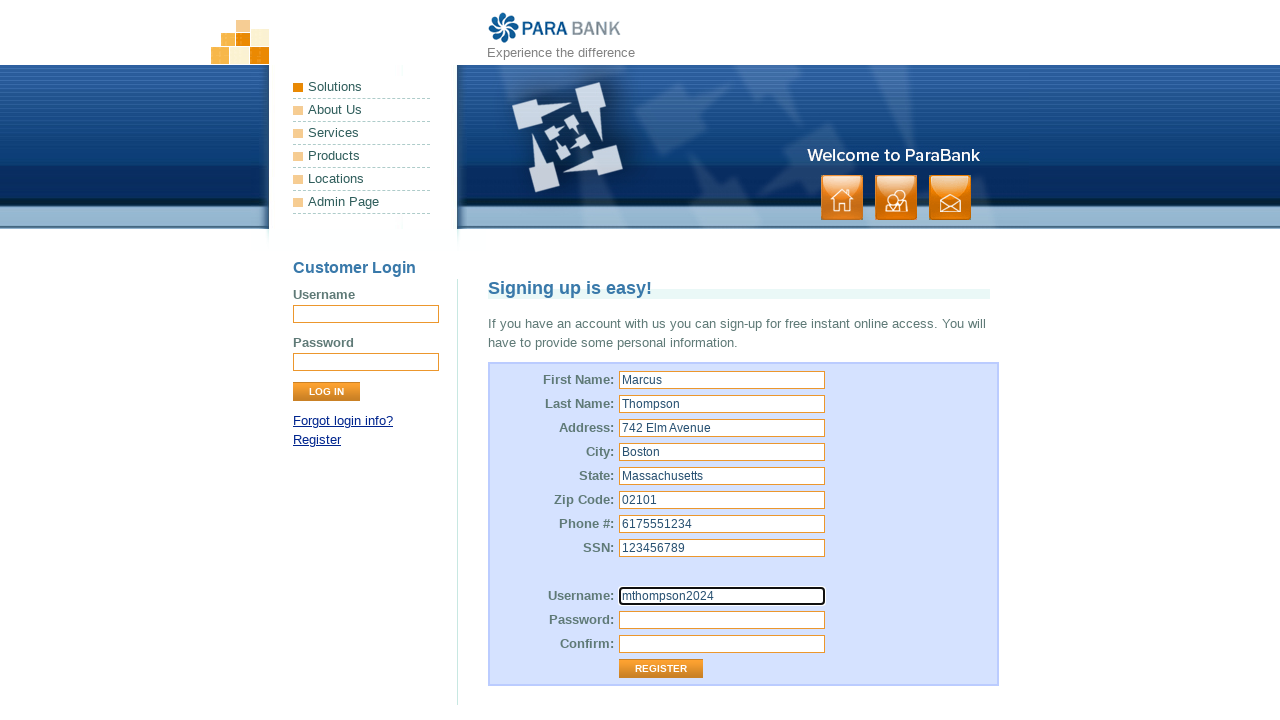

Filled password field with 'SecurePass789!' on input[name='customer.password']
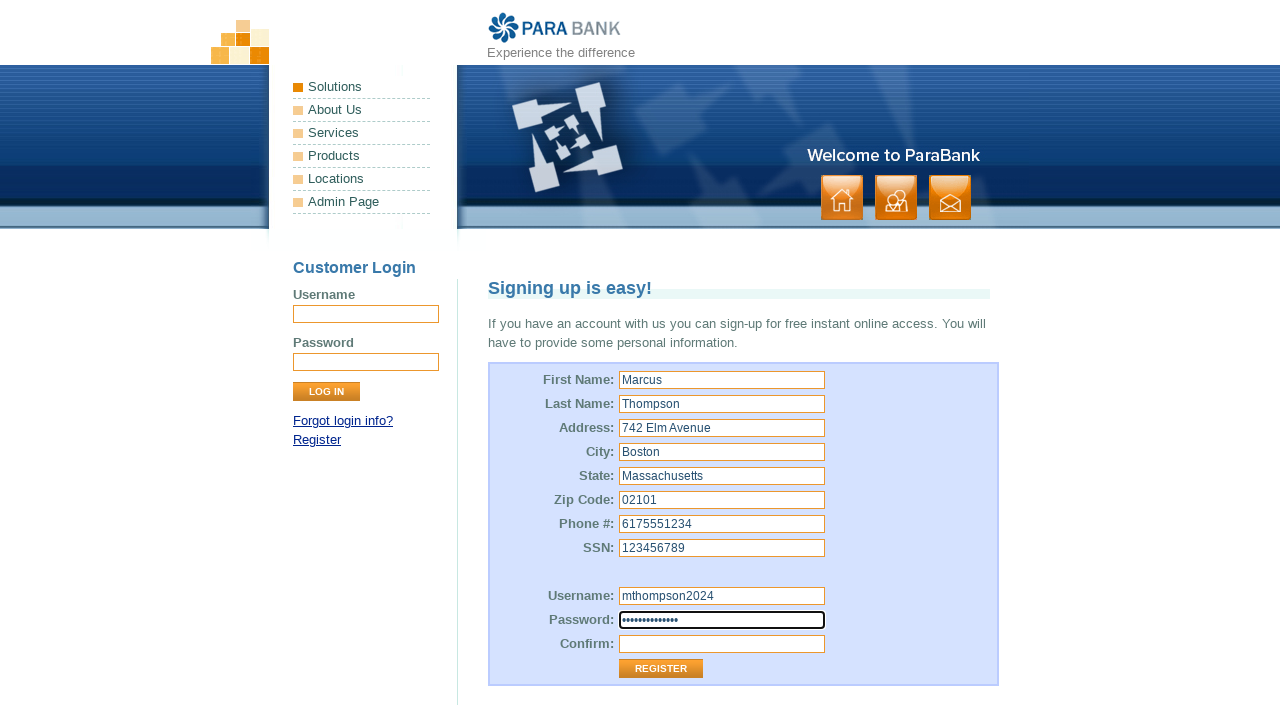

Filled repeated password field with 'SecurePass789!' on input[name='repeatedPassword']
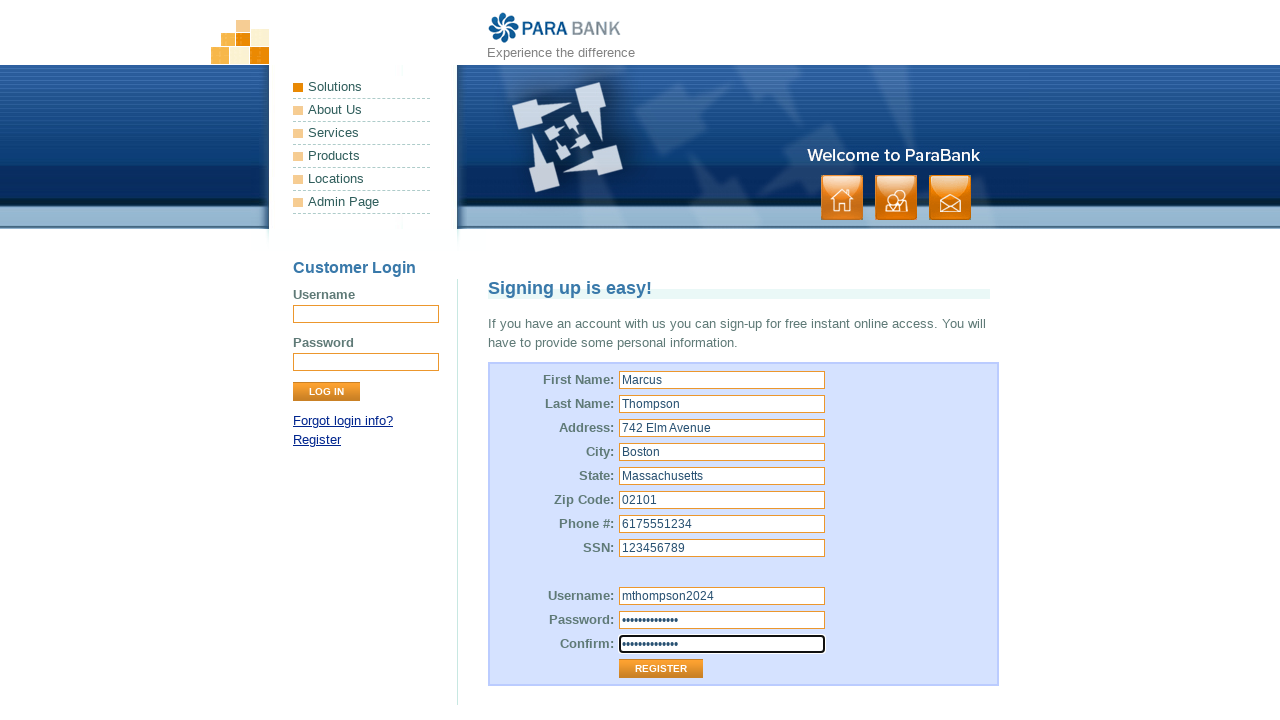

Clicked Register button to submit the registration form at (661, 669) on input[value='Register']
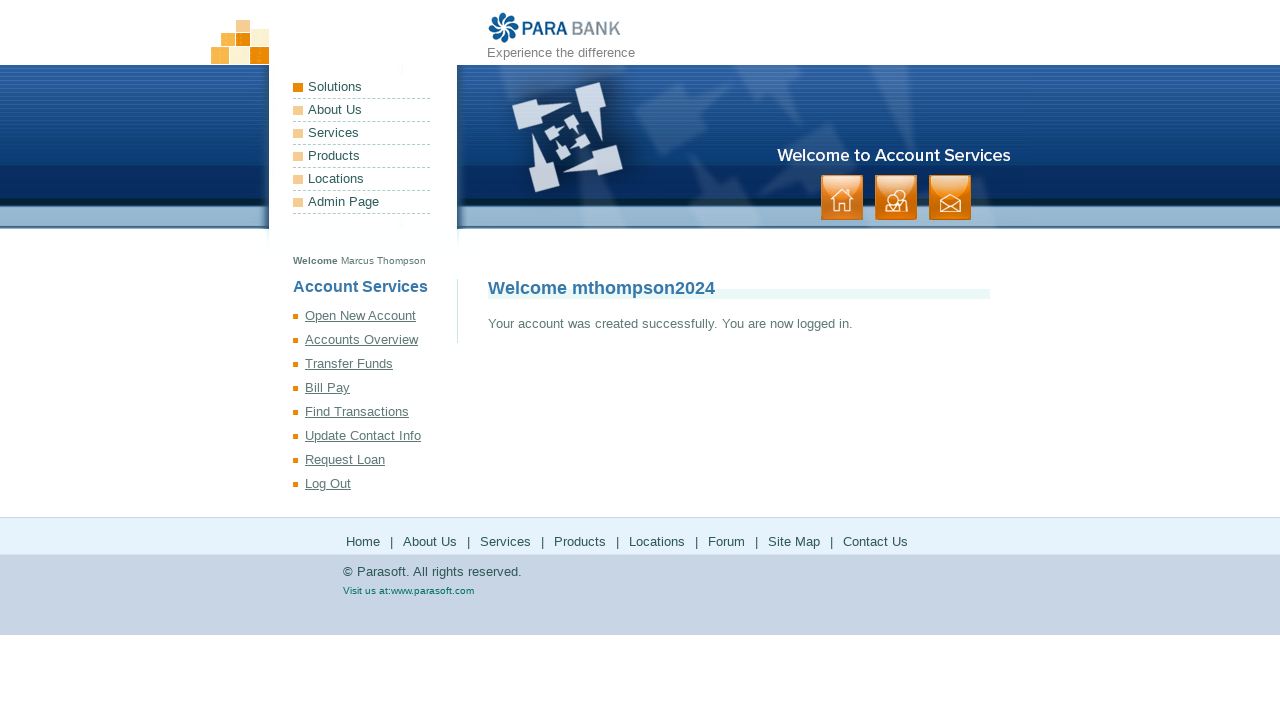

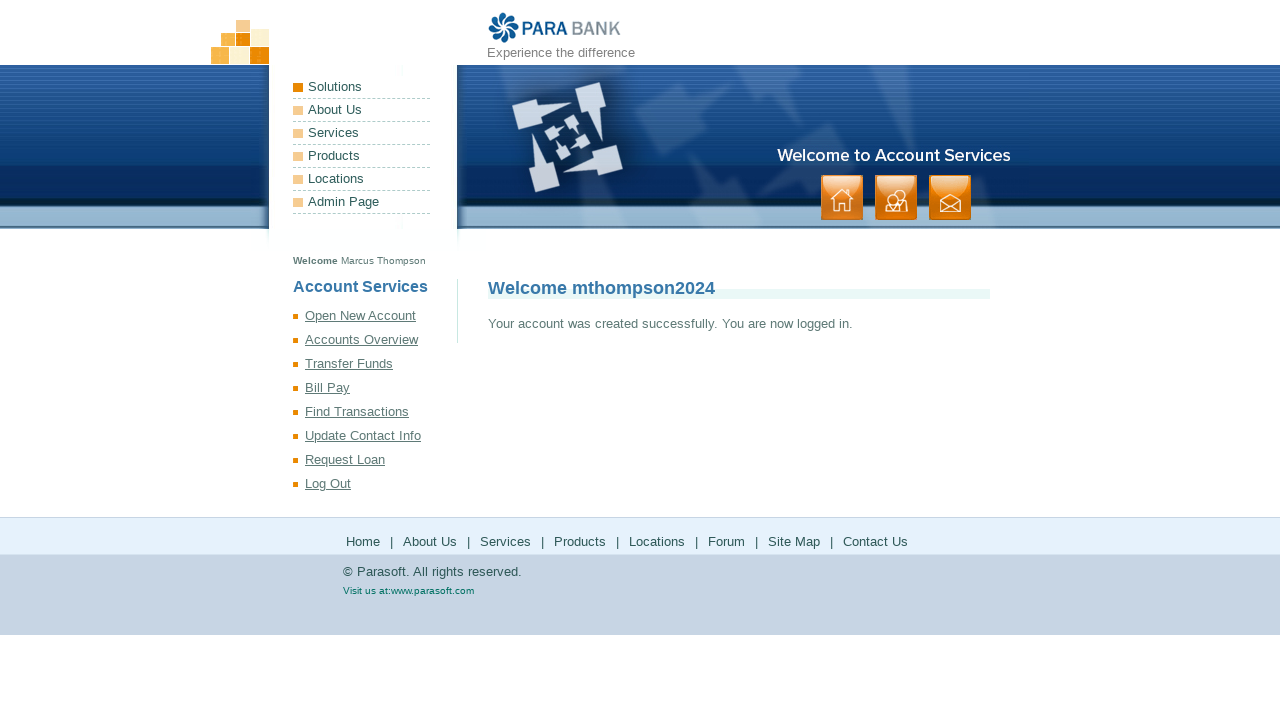